Tests the company list filtering functionality by selecting a sector from a dropdown, clicking the search button, verifying the results table loads, and navigating through pagination.

Starting URL: https://www.sharesansar.com/company-list

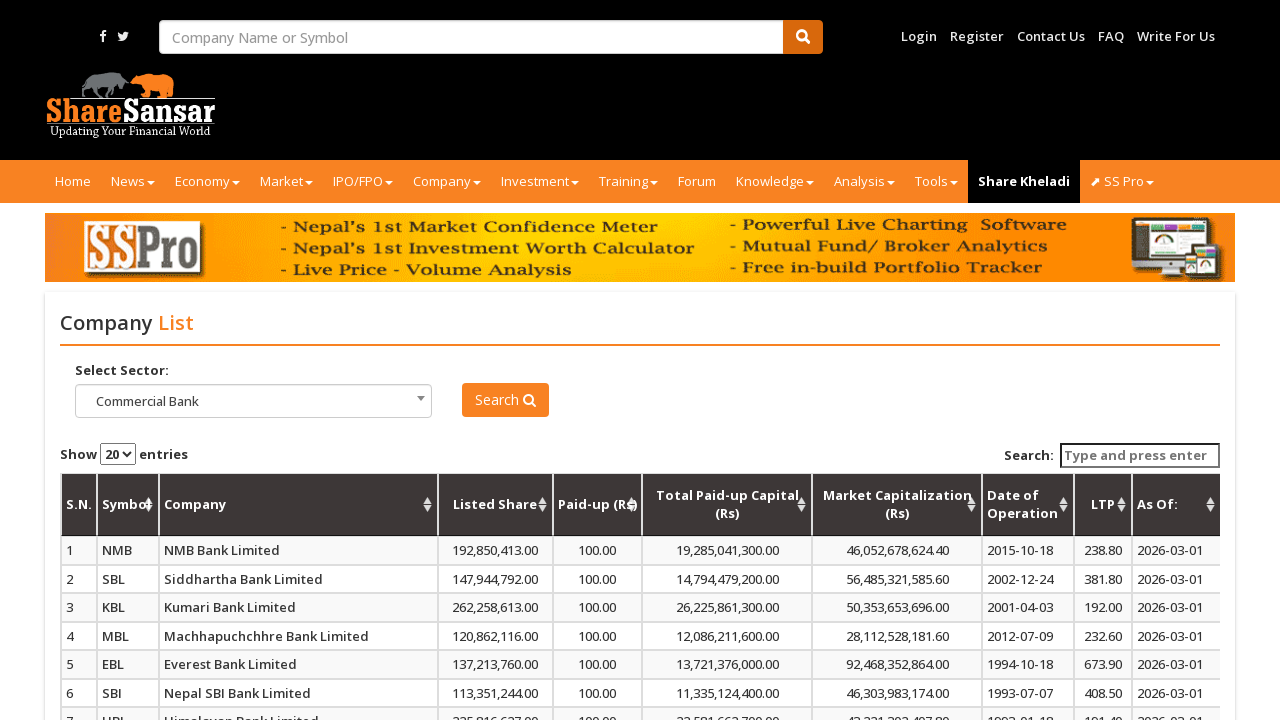

Sector dropdown loaded
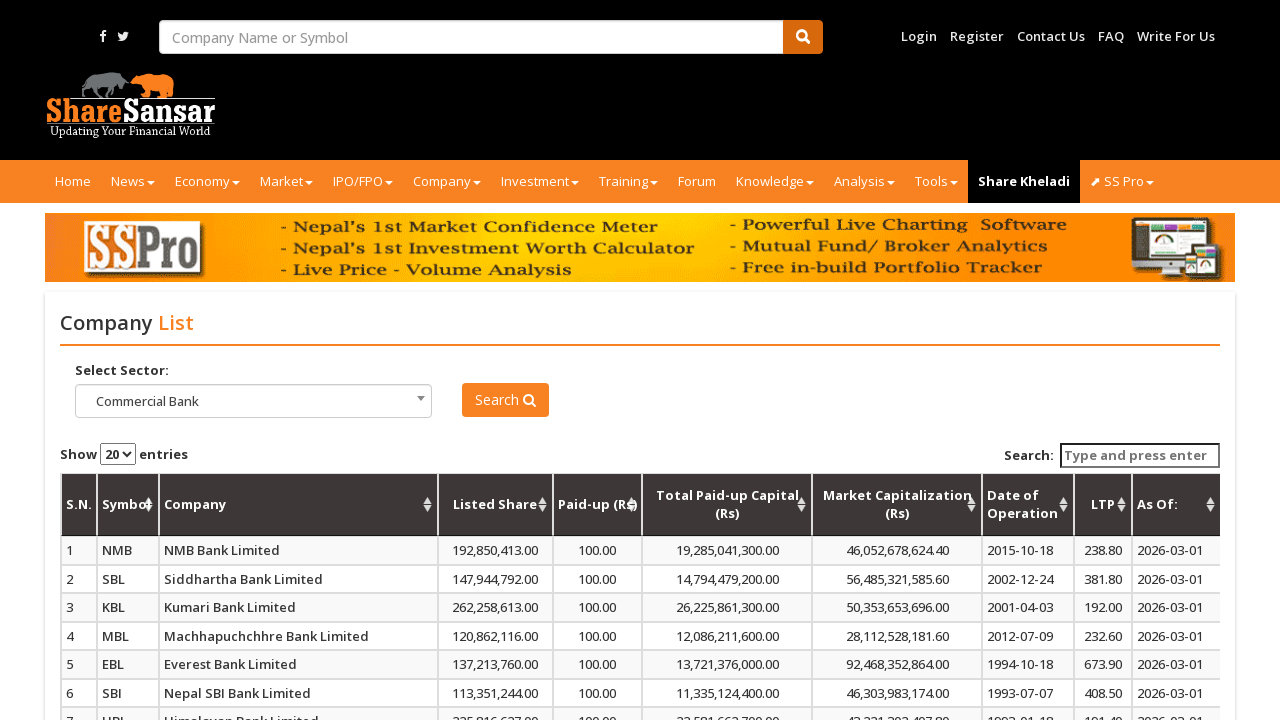

Selected 'Commercial Bank' from sector dropdown on #sector
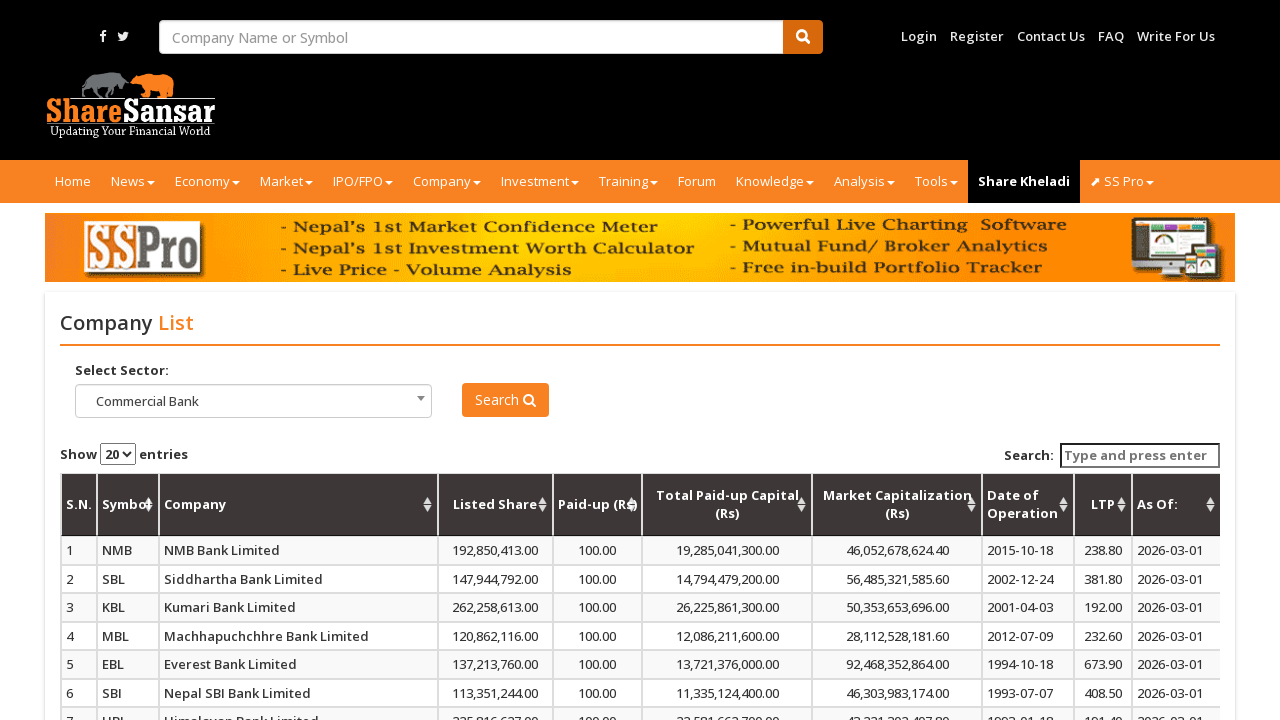

Clicked Search button at (505, 400) on button:has-text('Search')
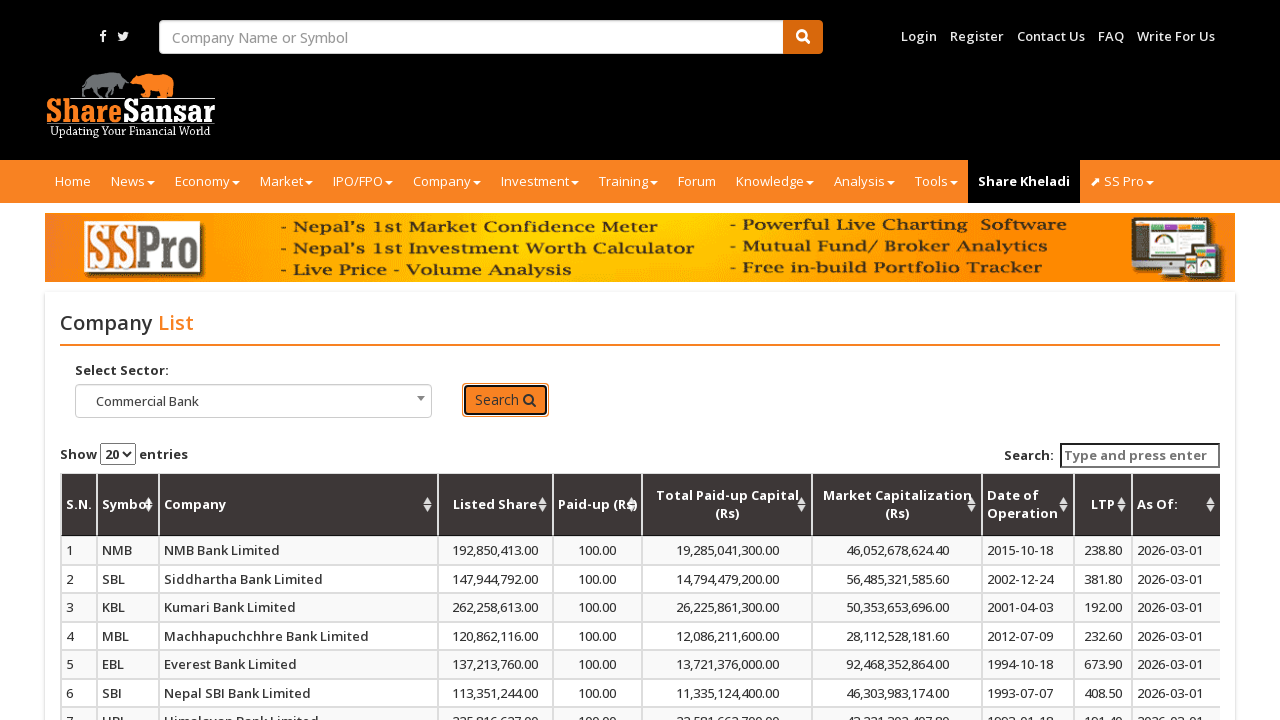

Results table loaded with company data
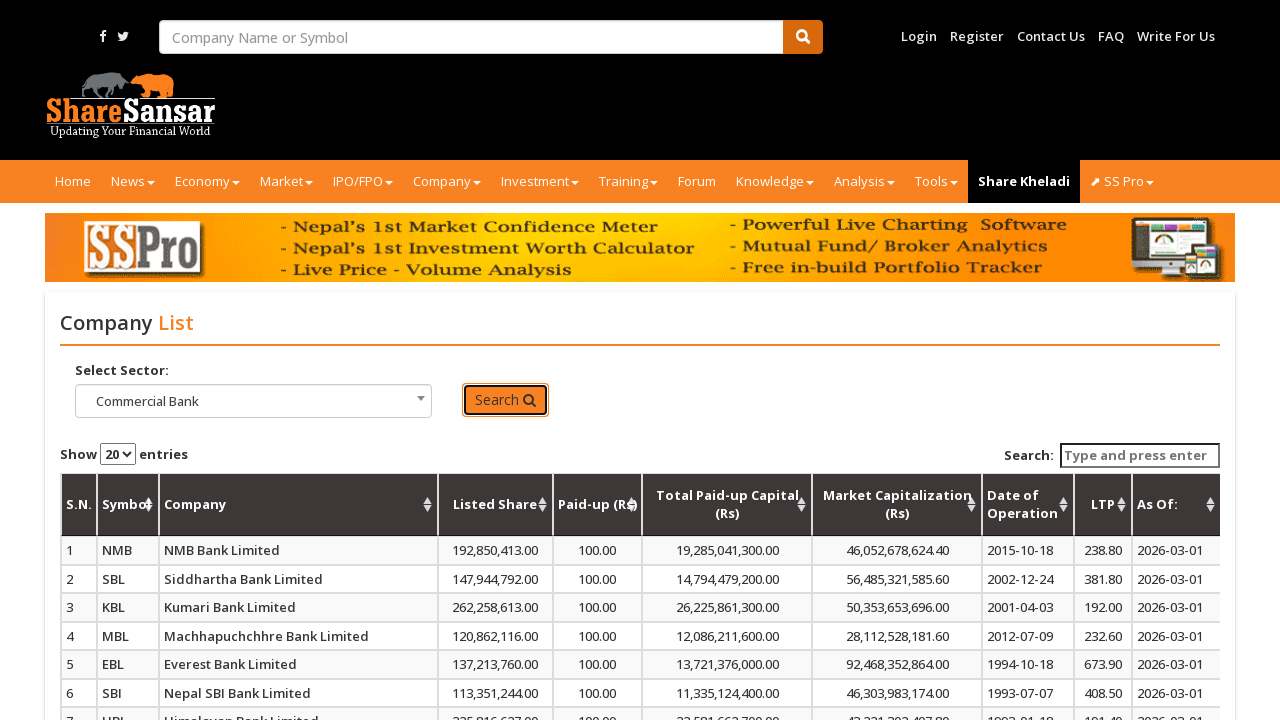

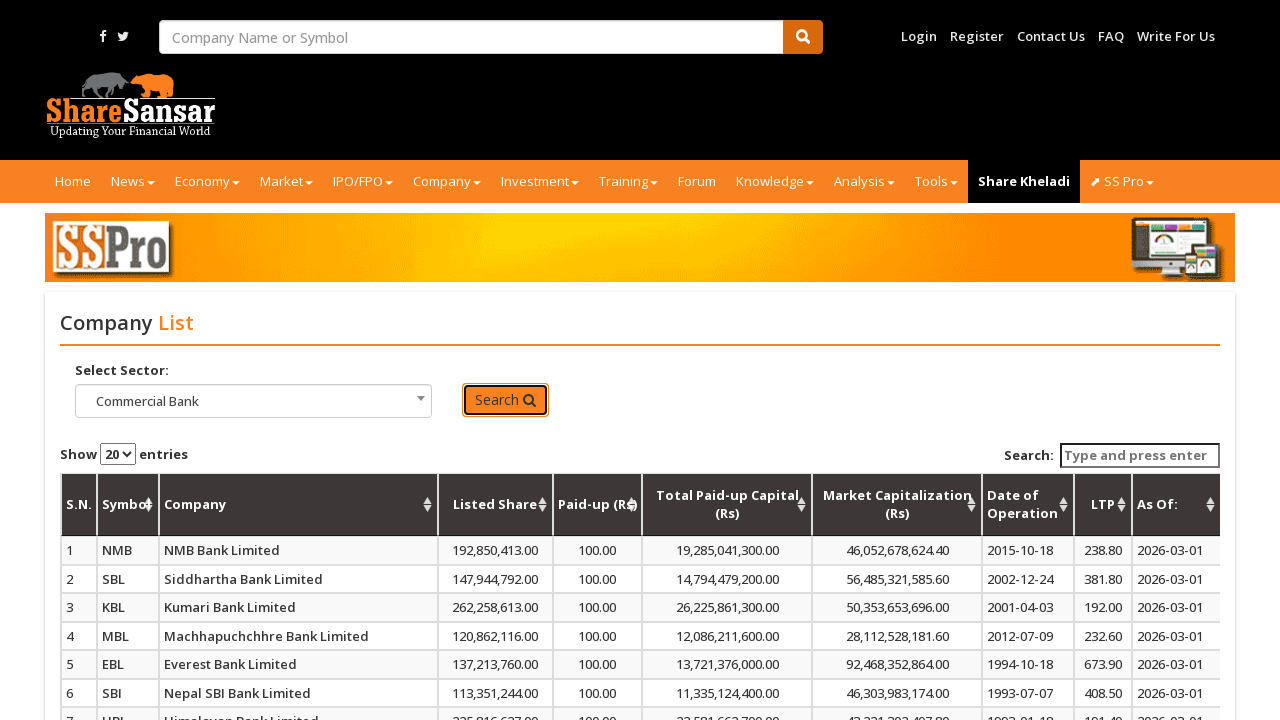